Tests static dropdown functionality by selecting currency options using different methods (by index and by value)

Starting URL: https://rahulshettyacademy.com/dropdownsPractise/

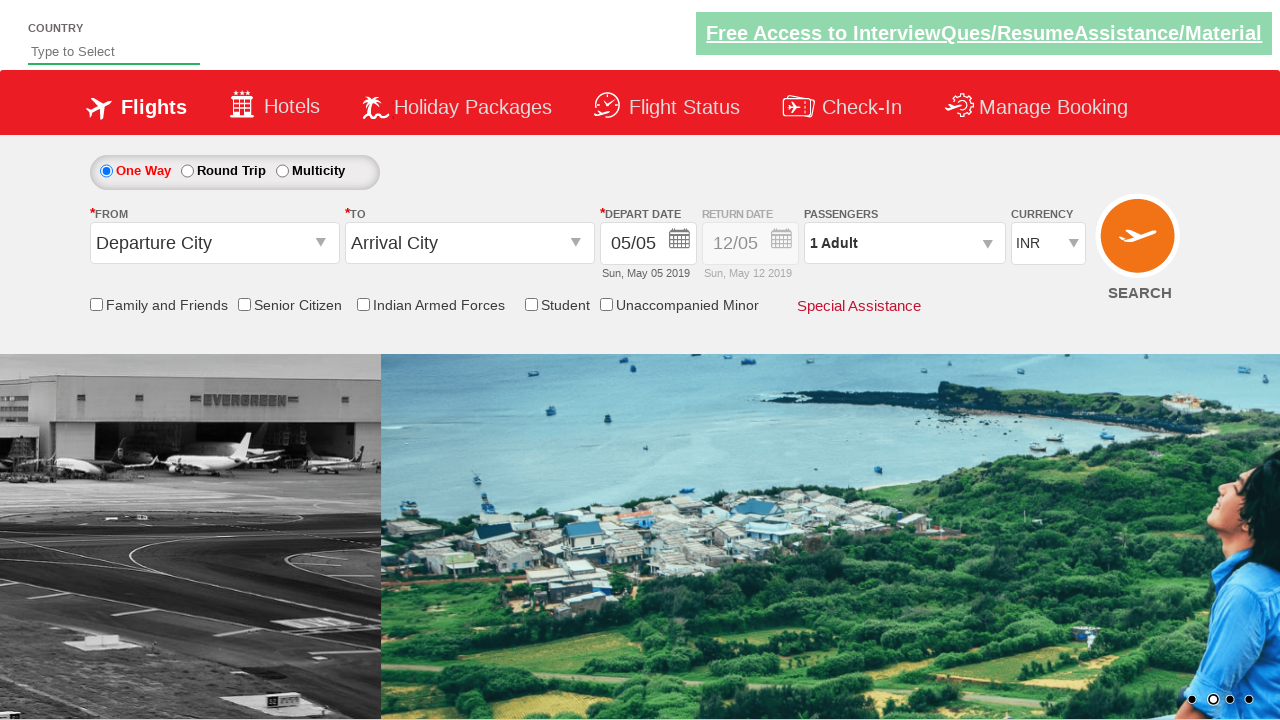

Selected USD currency by index 3 from dropdown on #ctl00_mainContent_DropDownListCurrency
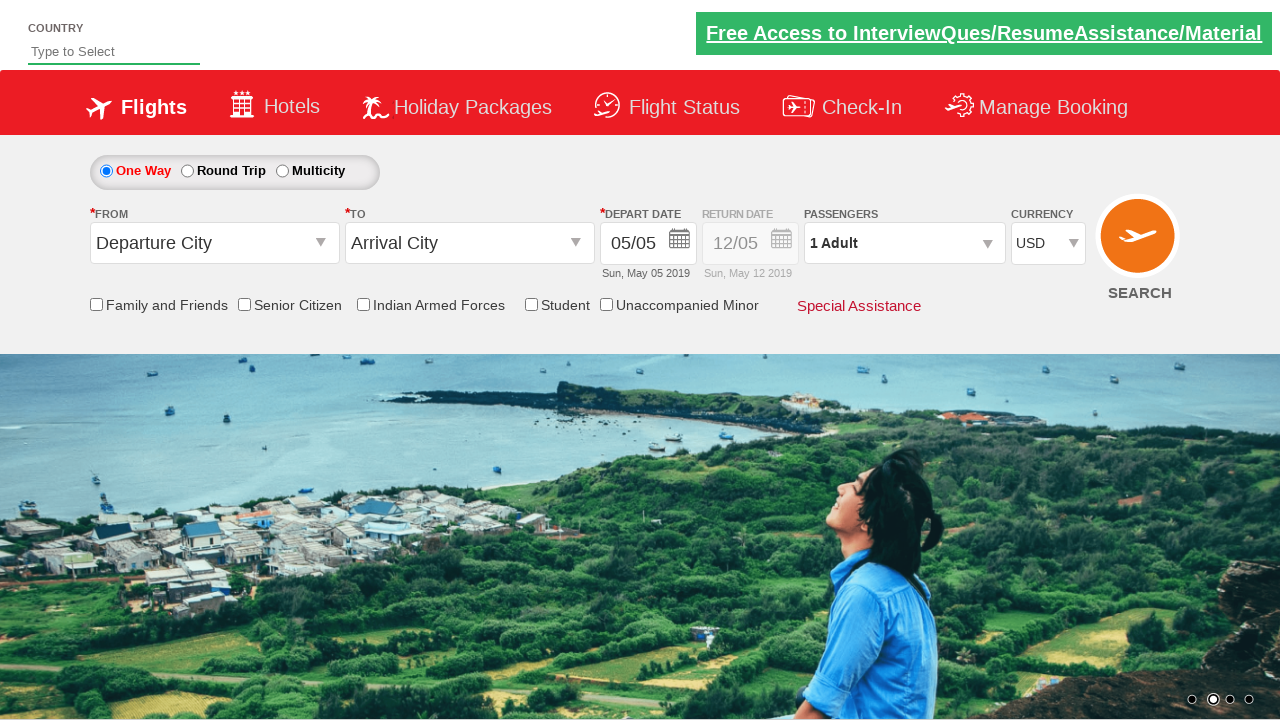

Verified USD currency is selected
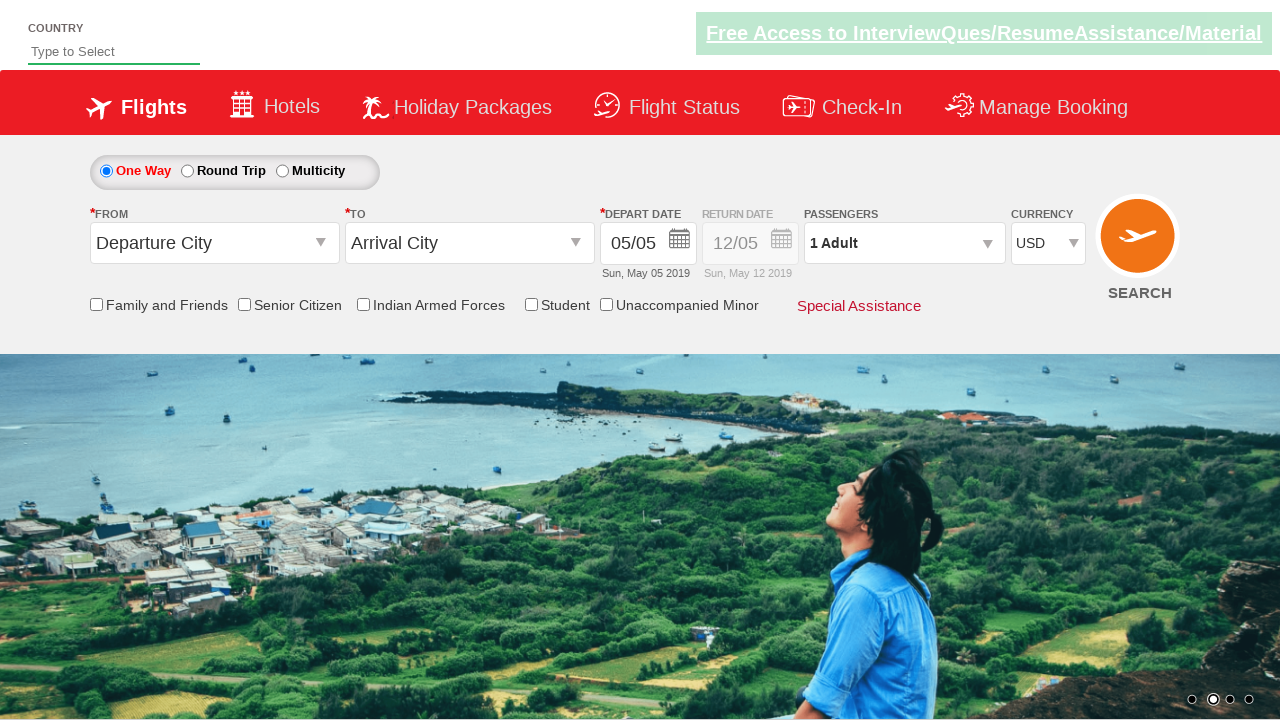

Selected INR currency by value from dropdown on #ctl00_mainContent_DropDownListCurrency
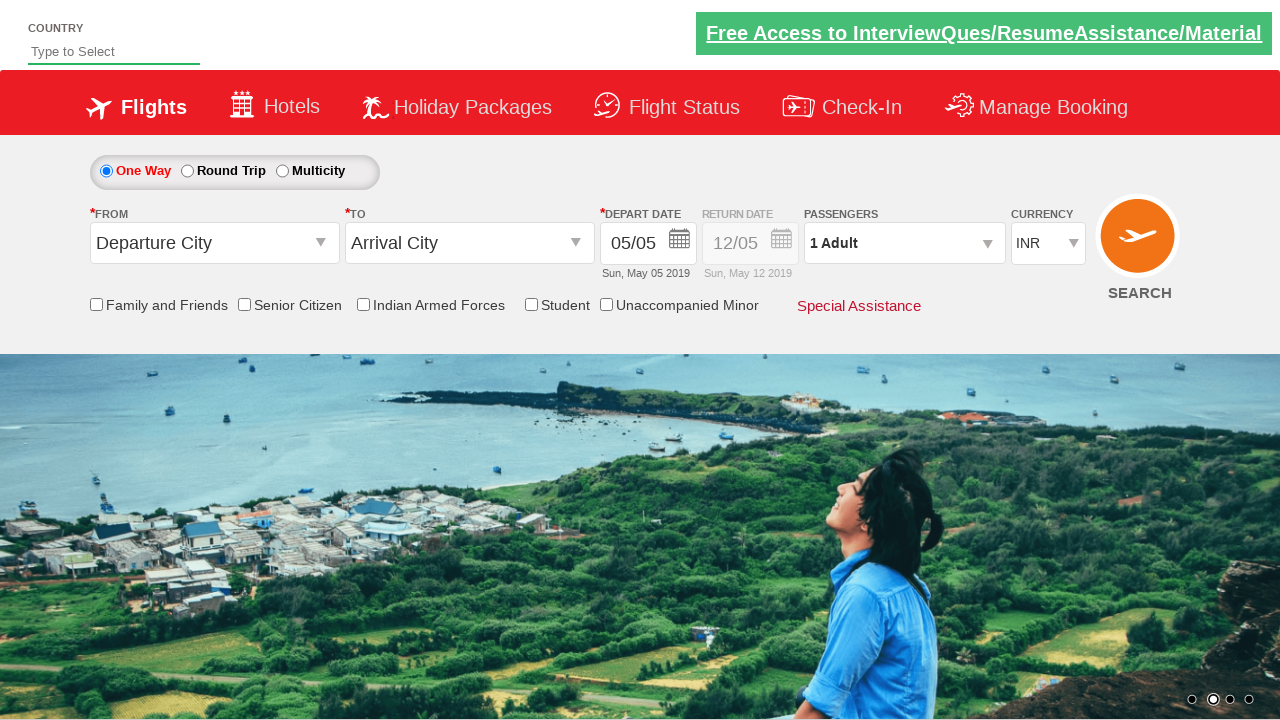

Verified INR currency is selected
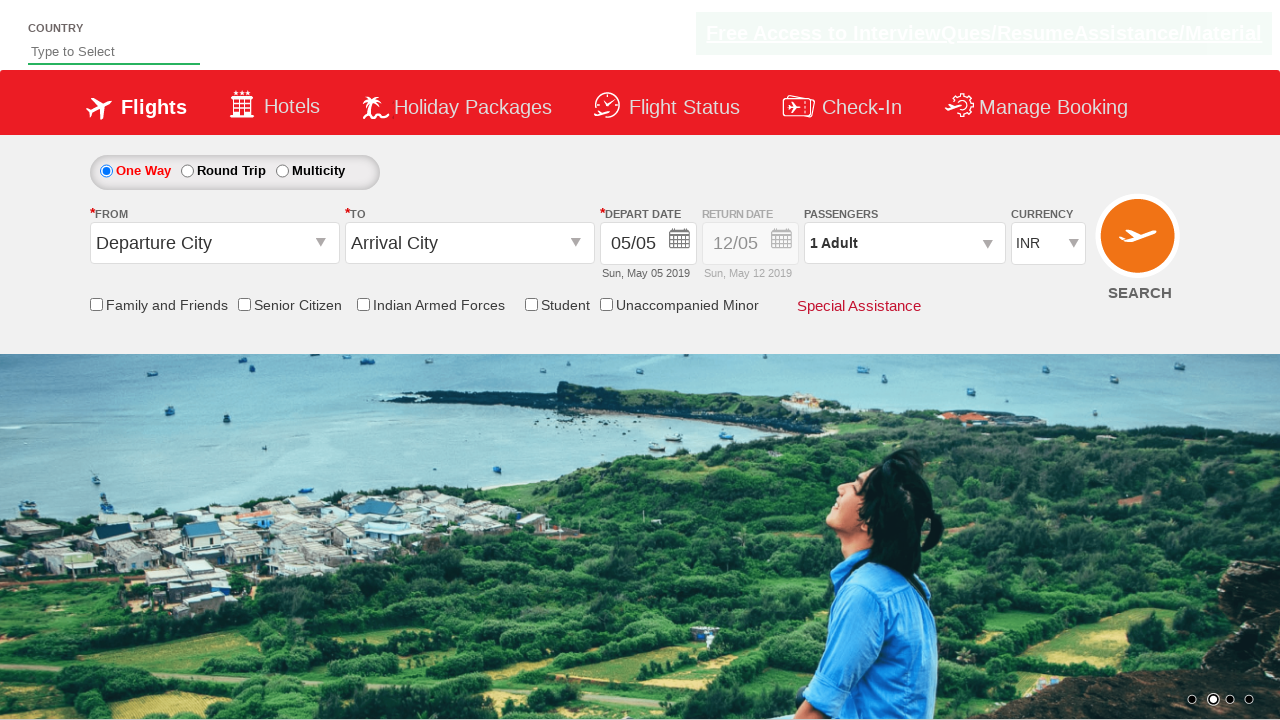

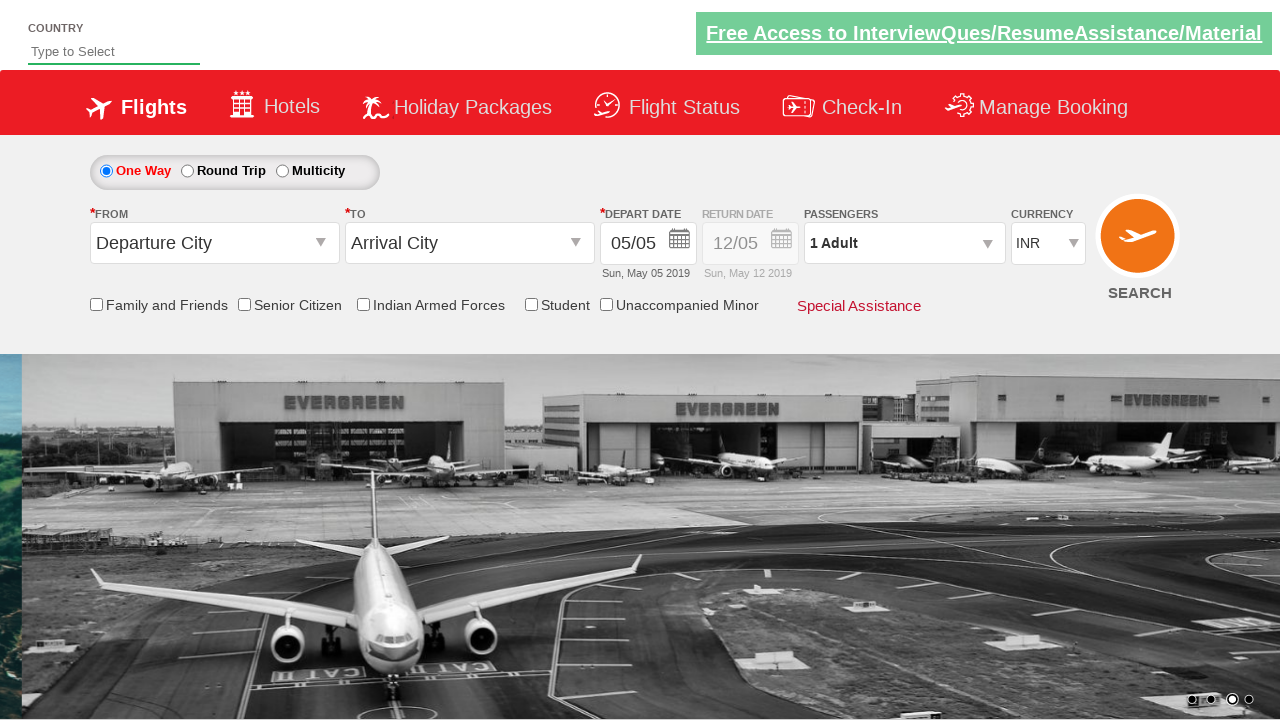